Tests JavaScript prompt popup handling by clicking a button to trigger a prompt, entering text into the prompt, accepting it, and verifying the result message is displayed.

Starting URL: https://the-internet.herokuapp.com/javascript_alerts

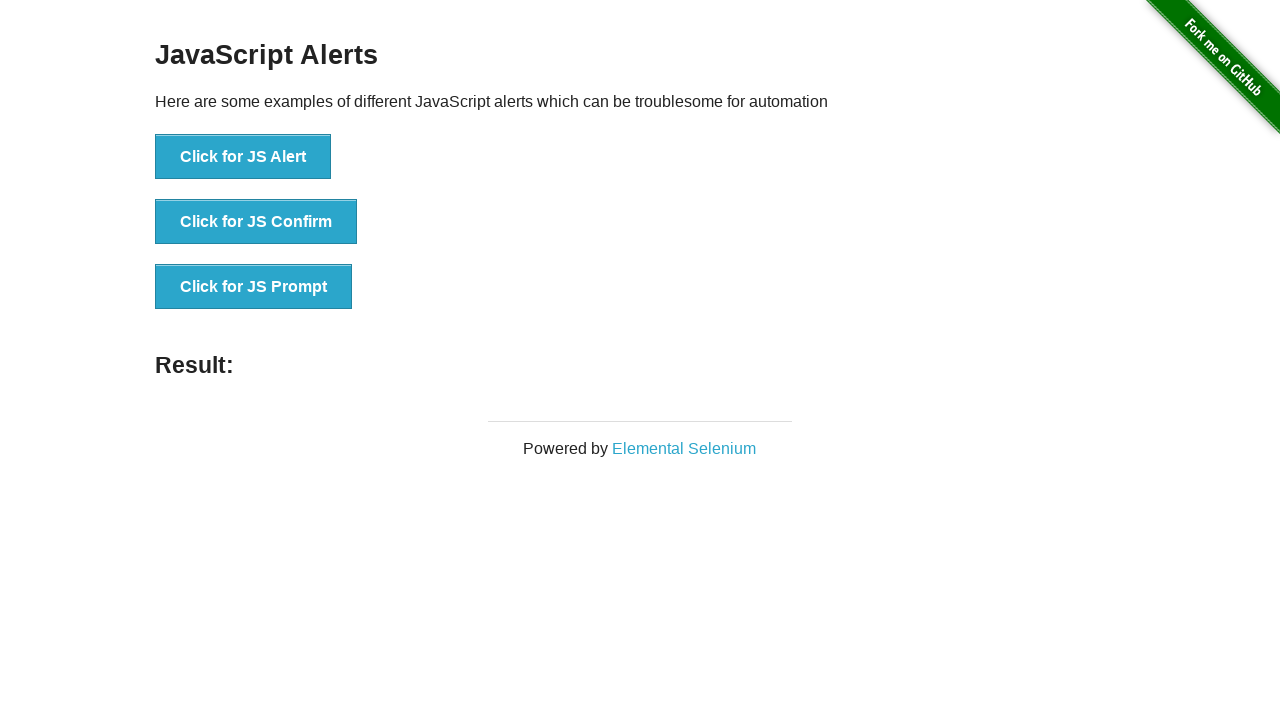

Clicked button to trigger JS Prompt at (254, 287) on xpath=//button[text()='Click for JS Prompt']
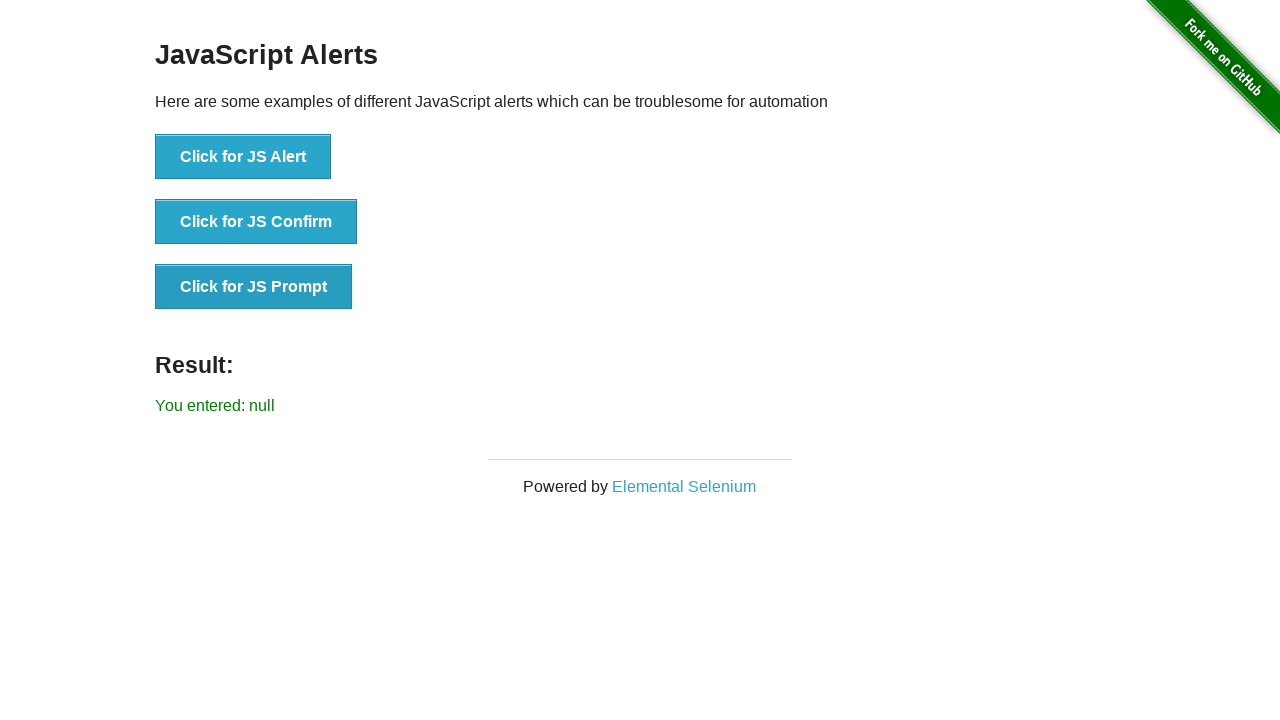

Registered dialog handler for prompt acceptance
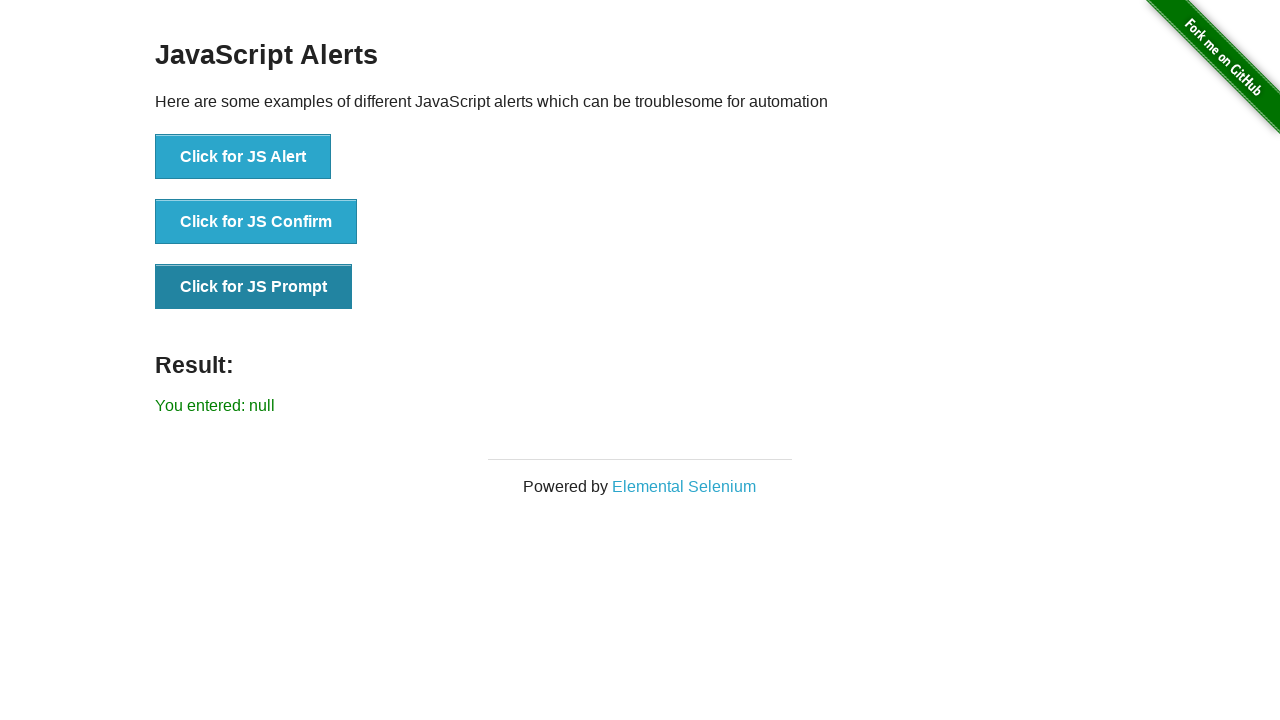

Removed previous dialog listener
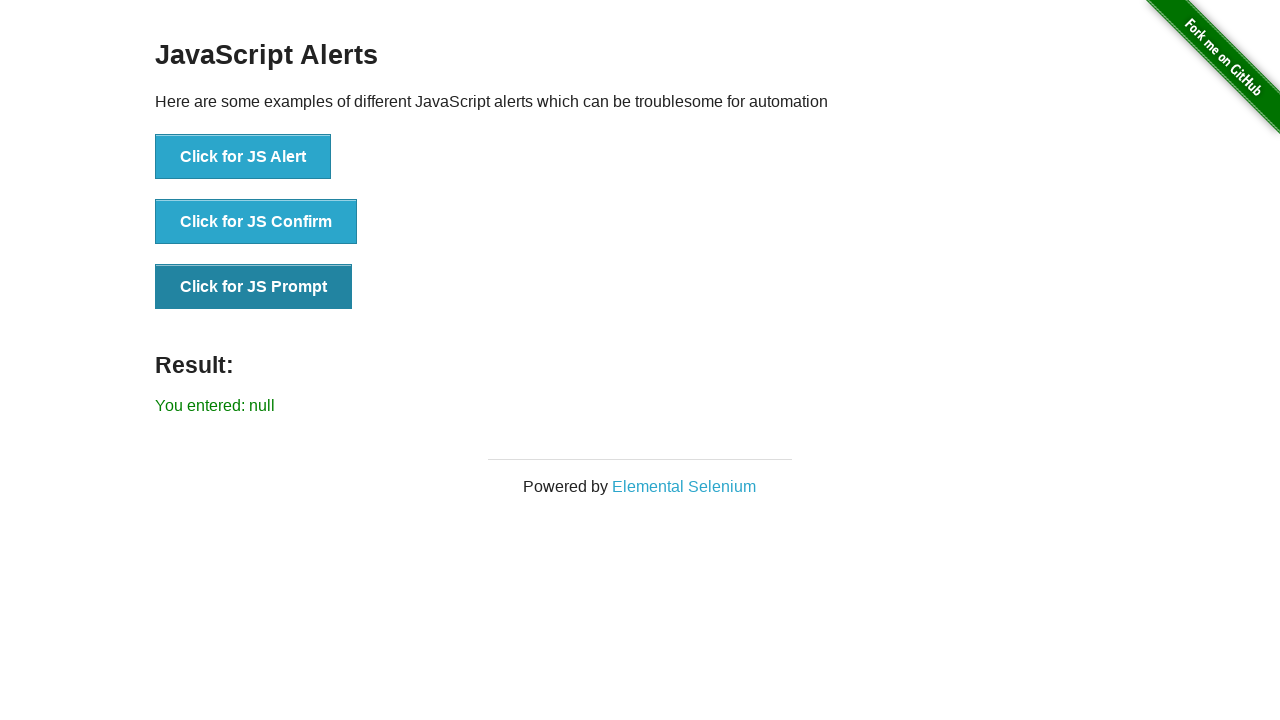

Set up one-time dialog handler to accept prompt with text 'selenium'
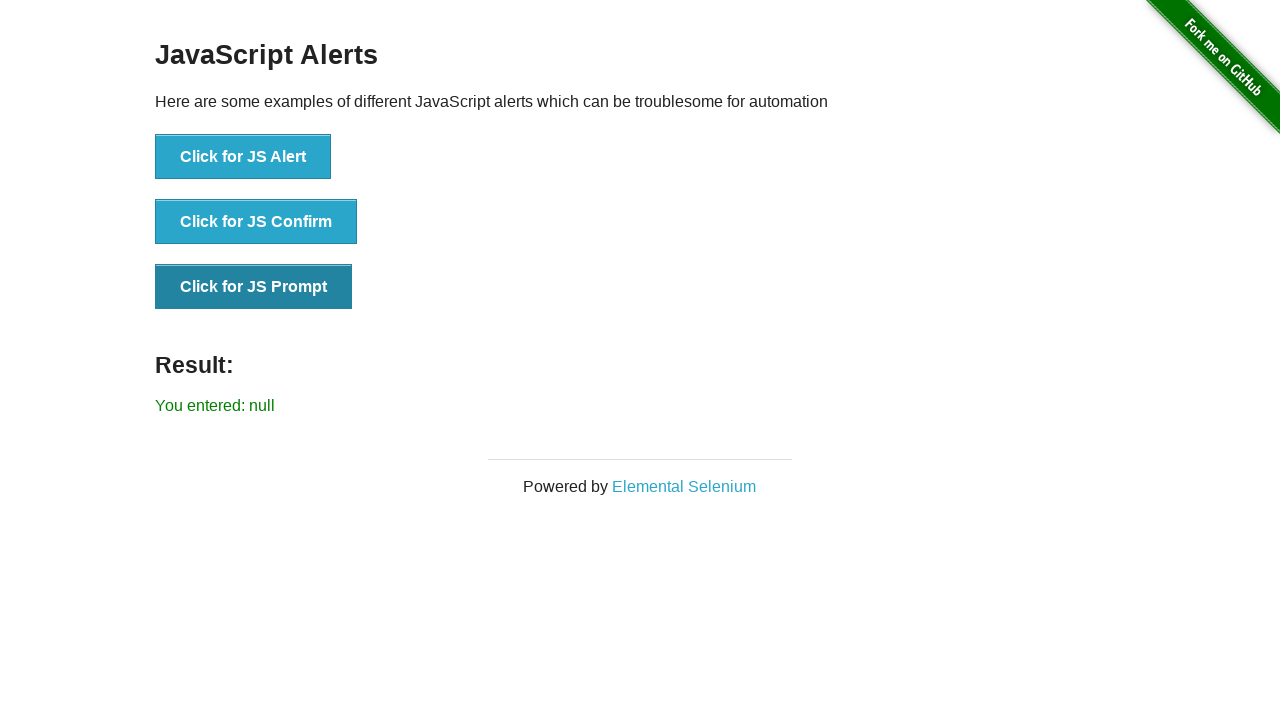

Clicked button to trigger JS Prompt and entered text at (254, 287) on xpath=//button[text()='Click for JS Prompt']
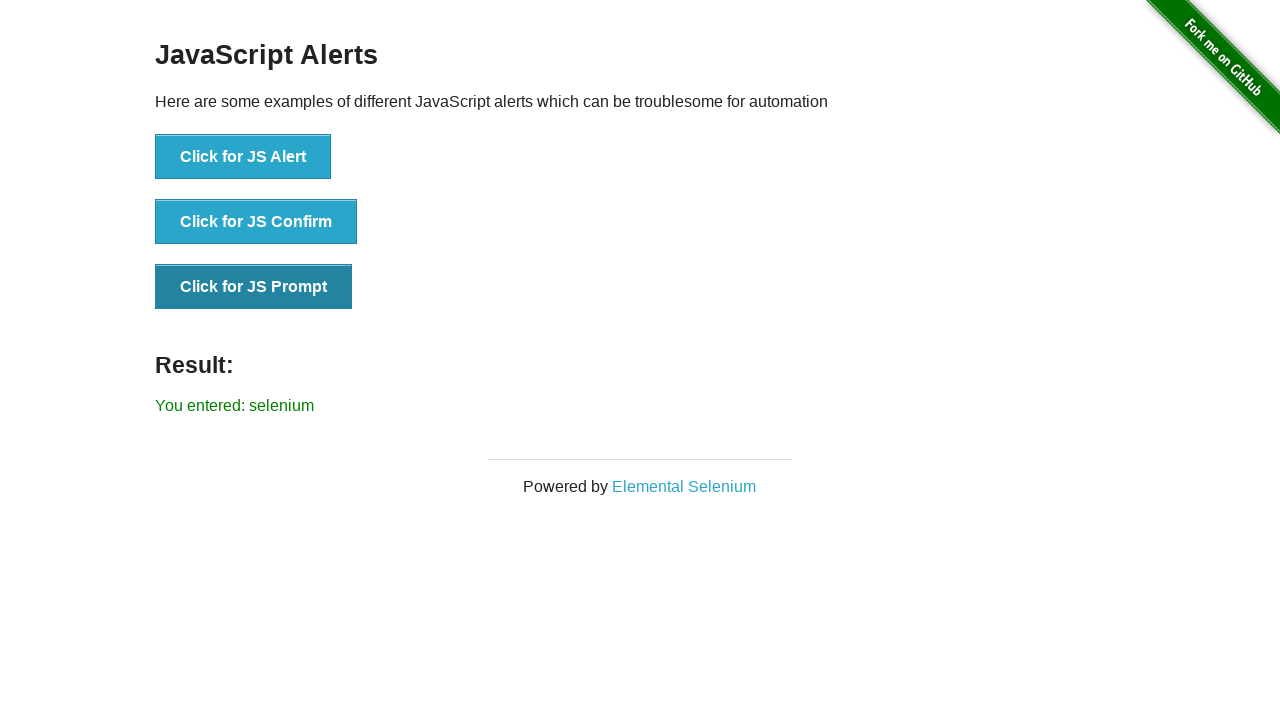

Result message element loaded
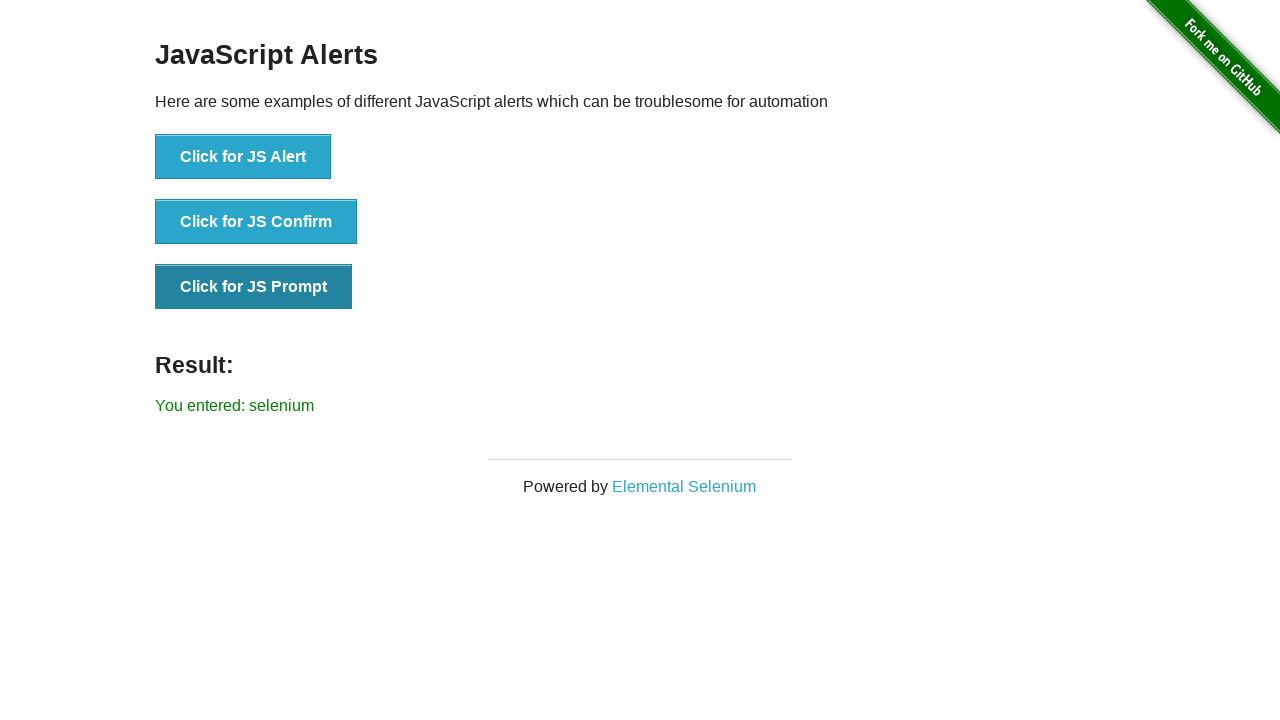

Located result element
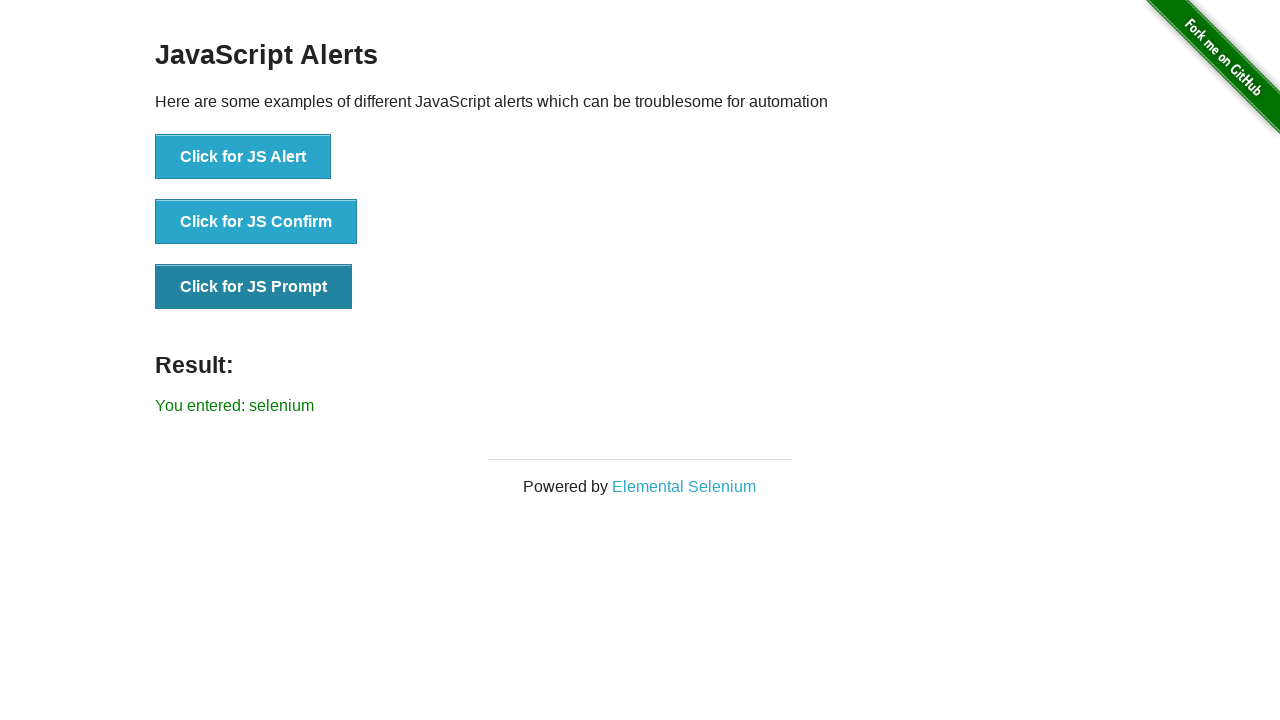

Retrieved result text: 'You entered: selenium'
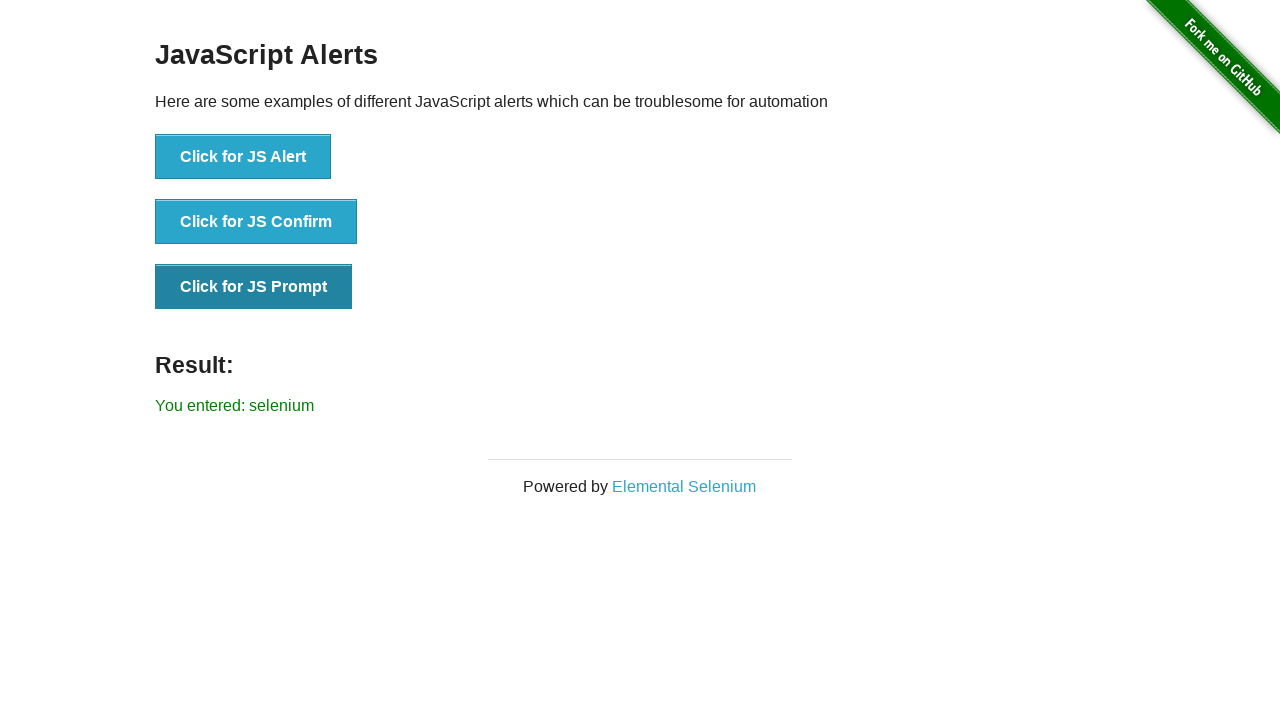

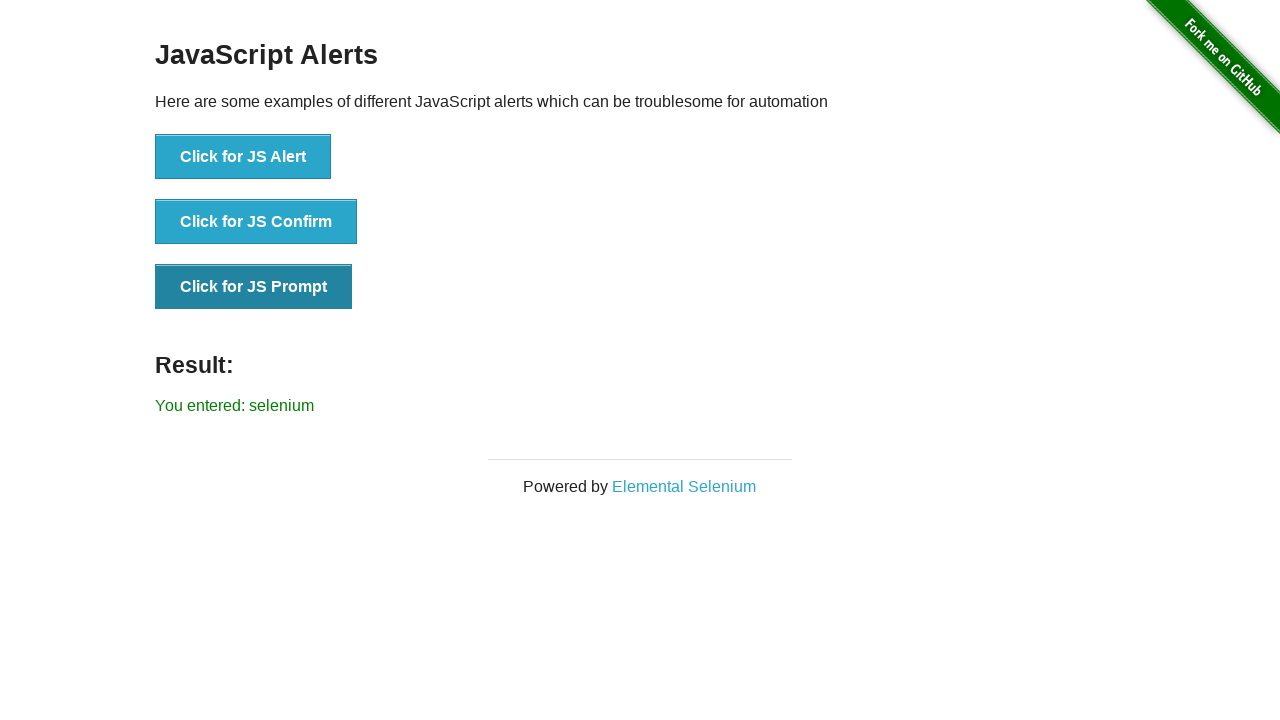